Tests browser window handling by clicking a button to open a new child window, switching to the child window, and verifying the heading text is displayed

Starting URL: https://demoqa.com/browser-windows

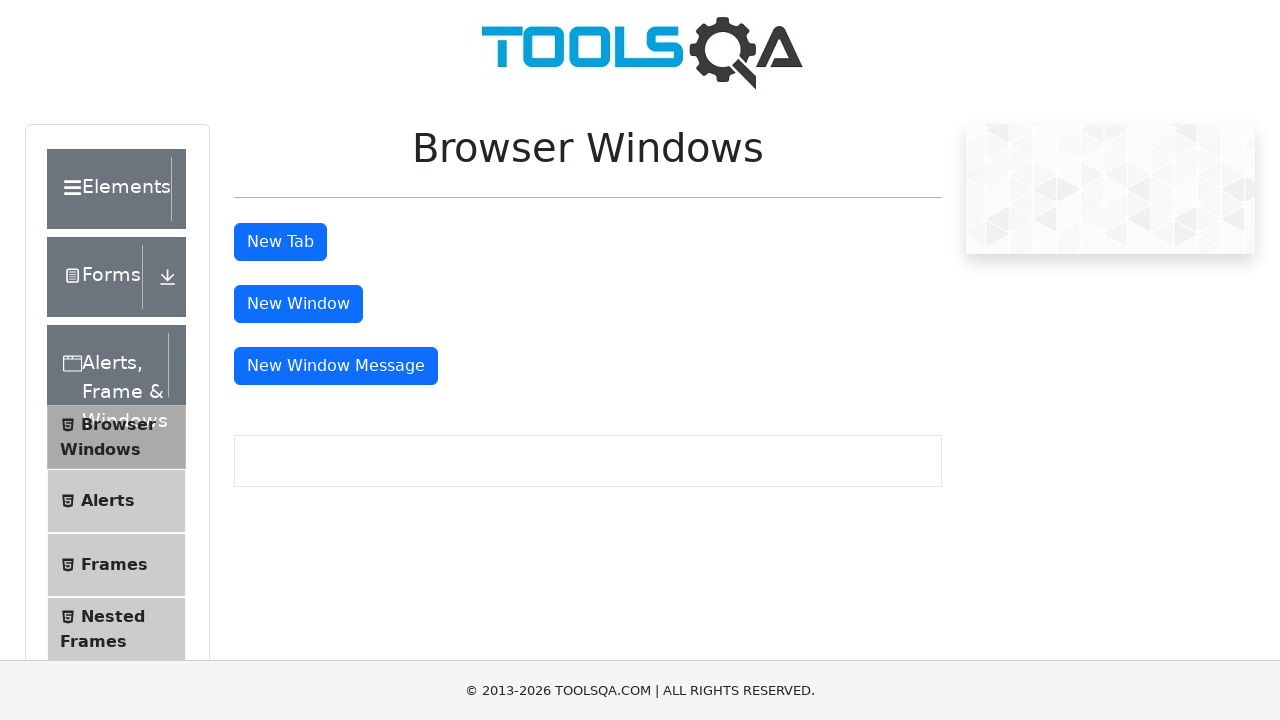

Clicked 'New Window' button to open child window at (298, 304) on #windowButton
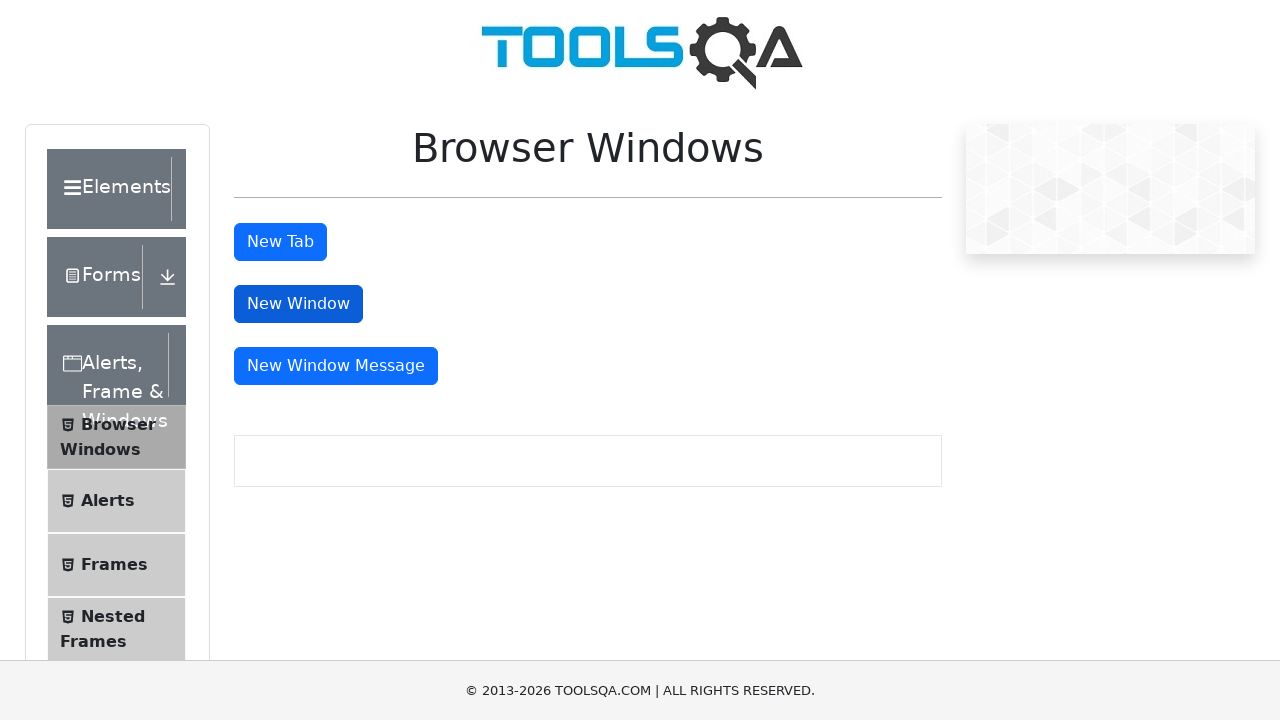

Child window opened and captured
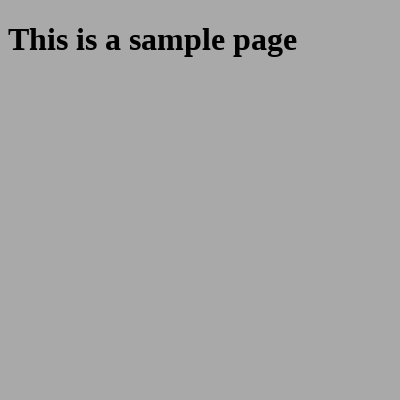

Waited for heading element to be present in child window
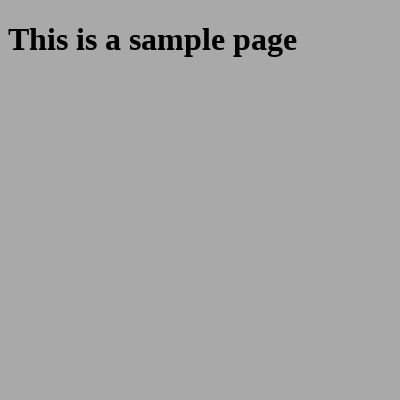

Located the heading element in child window
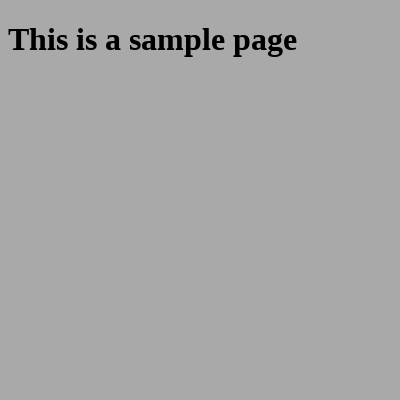

Verified heading text is visible in child window
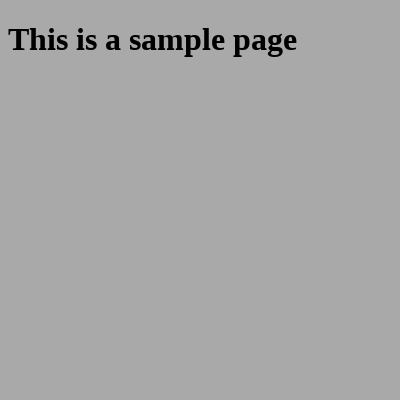

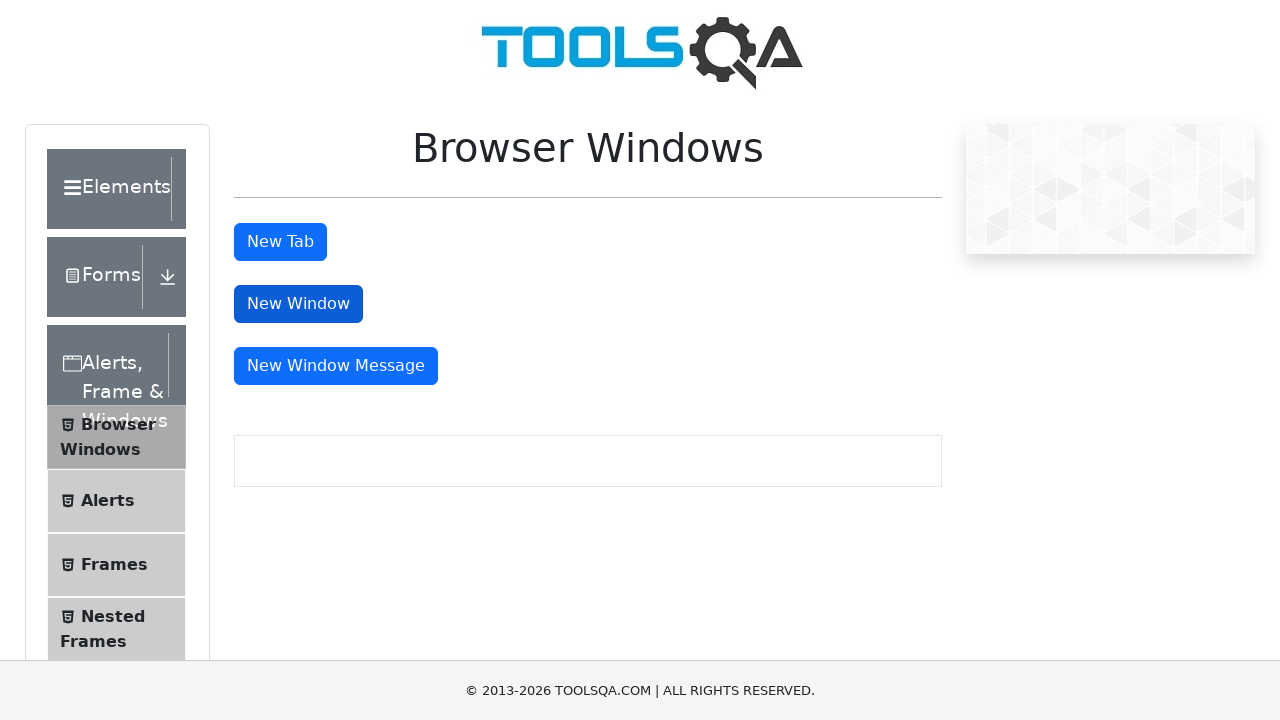